Tests scrolling functionality on a practice automation page by scrolling the main window and a specific table element

Starting URL: https://www.rahulshettyacademy.com/AutomationPractice/

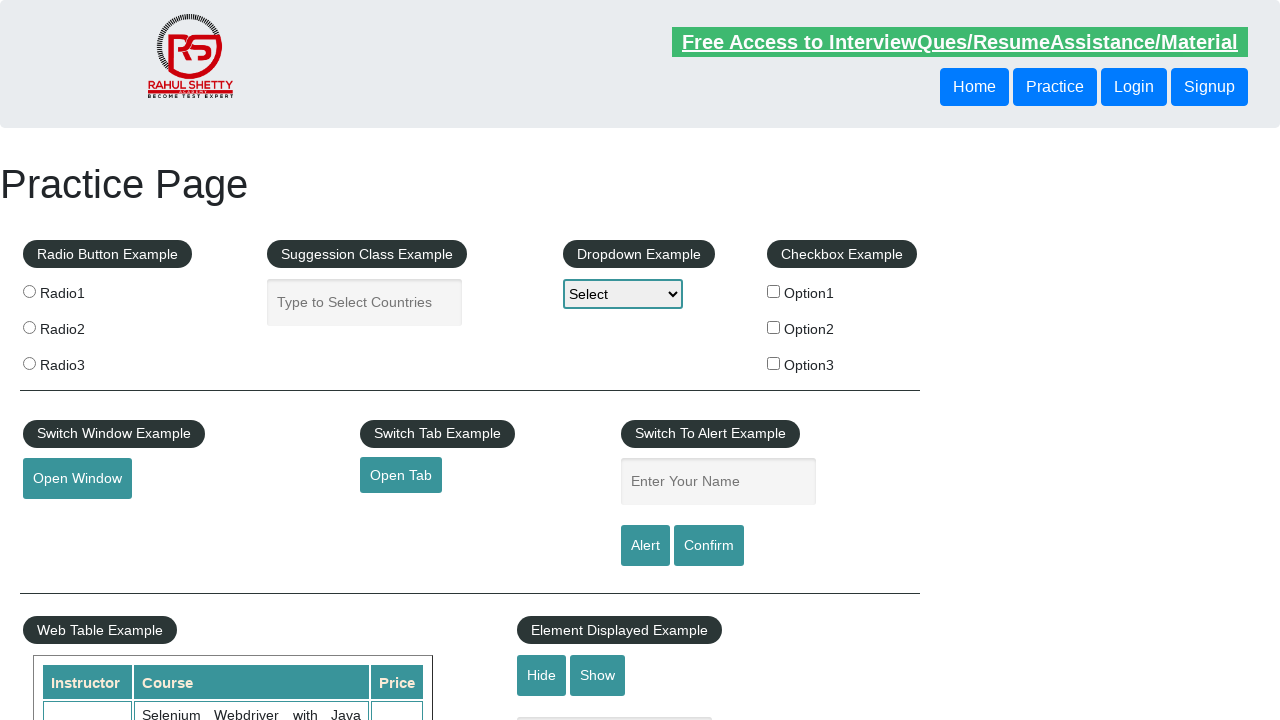

Scrolled main window down by 400 pixels
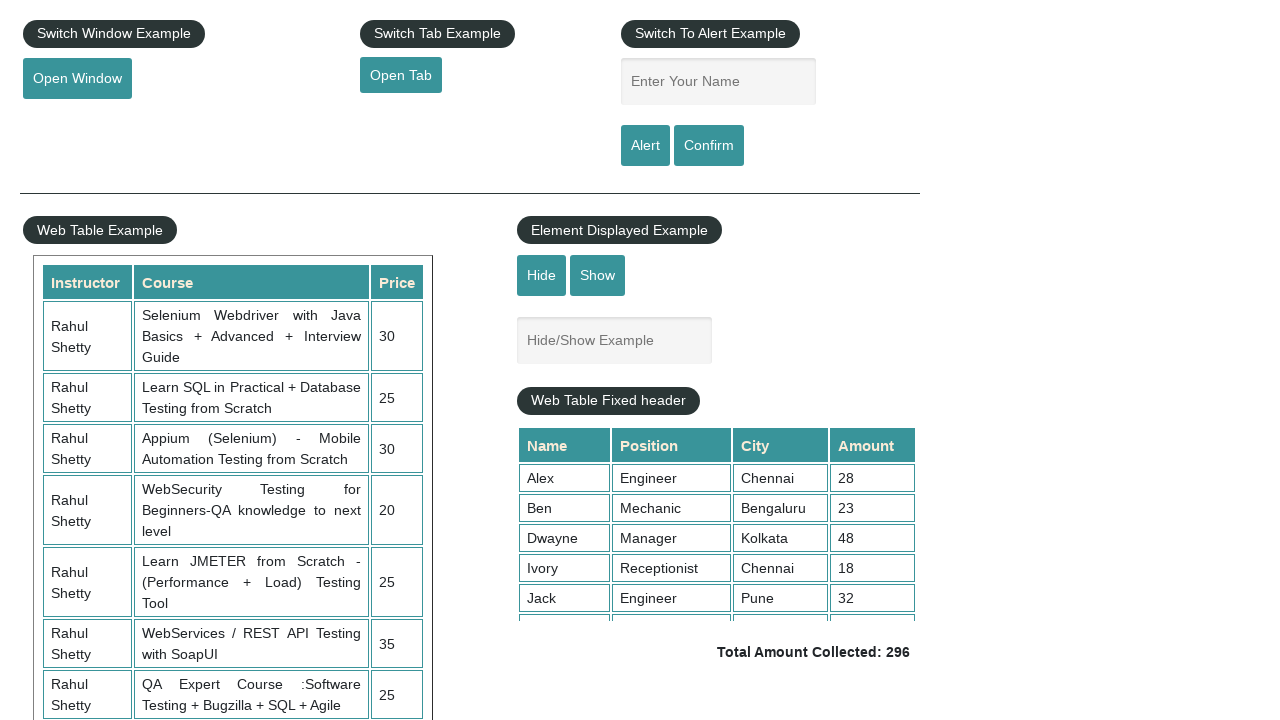

Scrolled table element with class 'tableFixHead' to 500 pixels
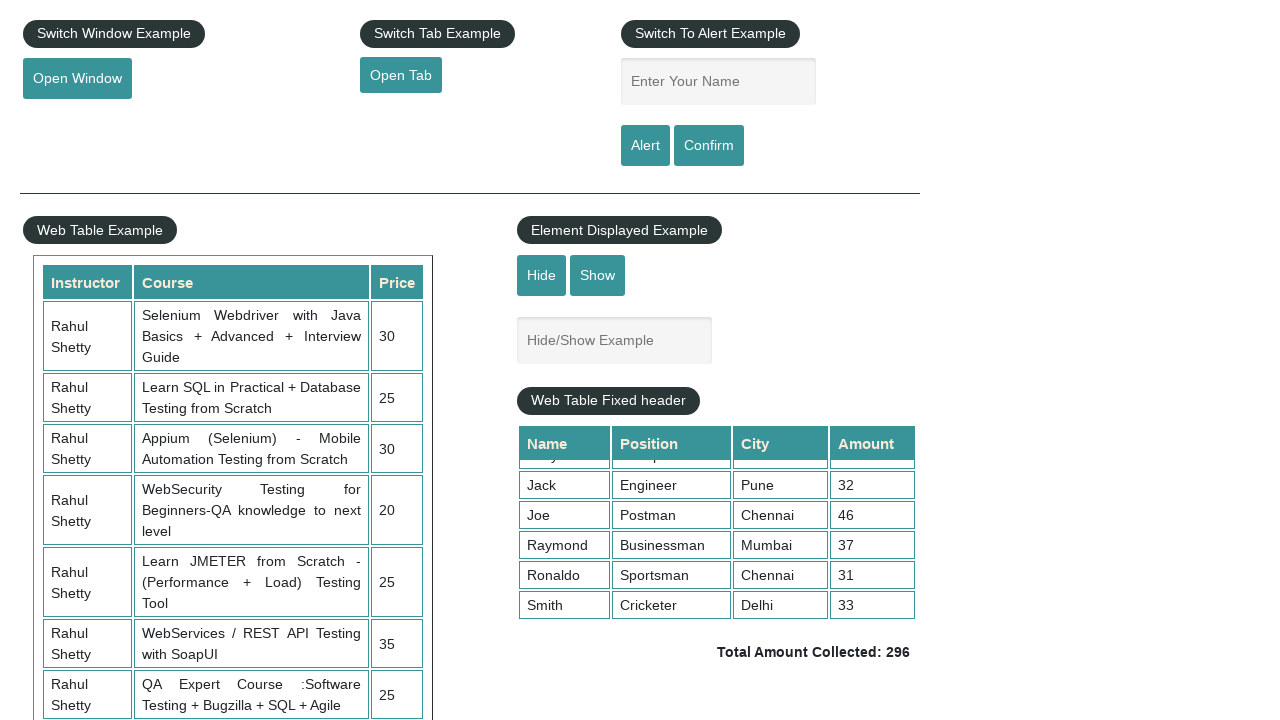

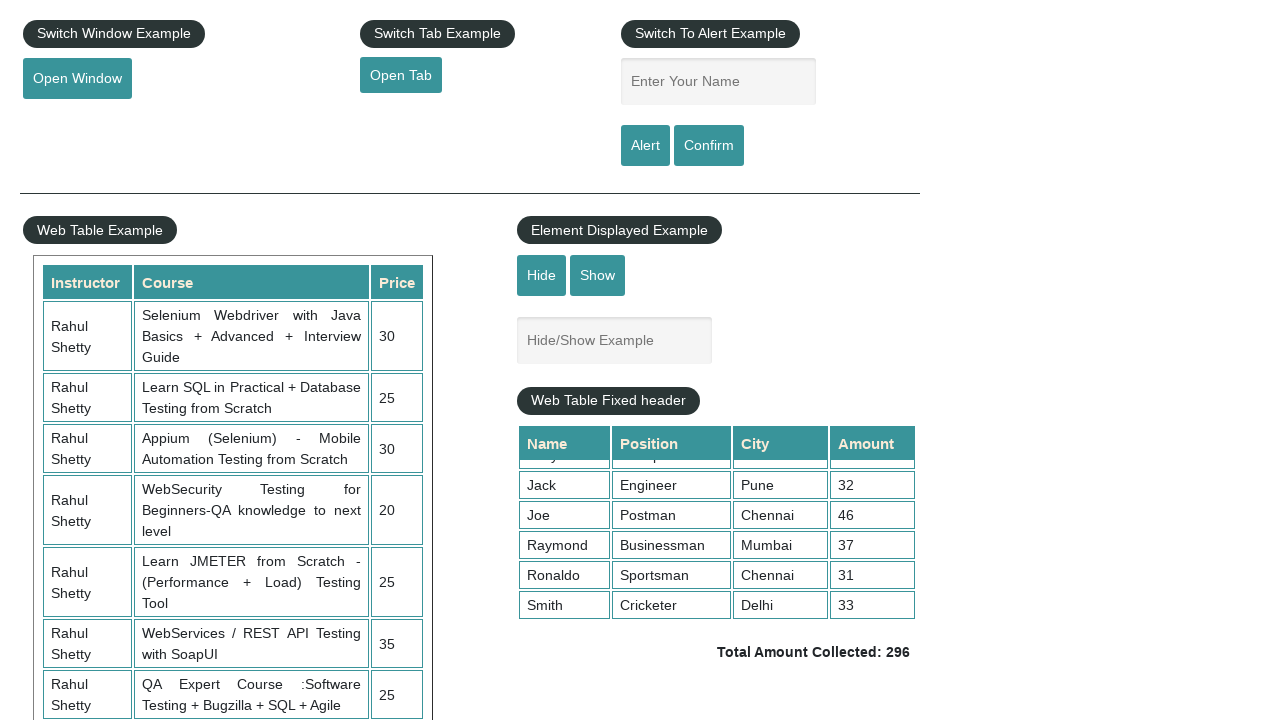